Tests selecting a checkbox in a table row by locating it based on a surname value in the same row, then verifies the checkbox is selected

Starting URL: https://antoniotrindade.com.br/treinoautomacao/localizandovalorestable.html

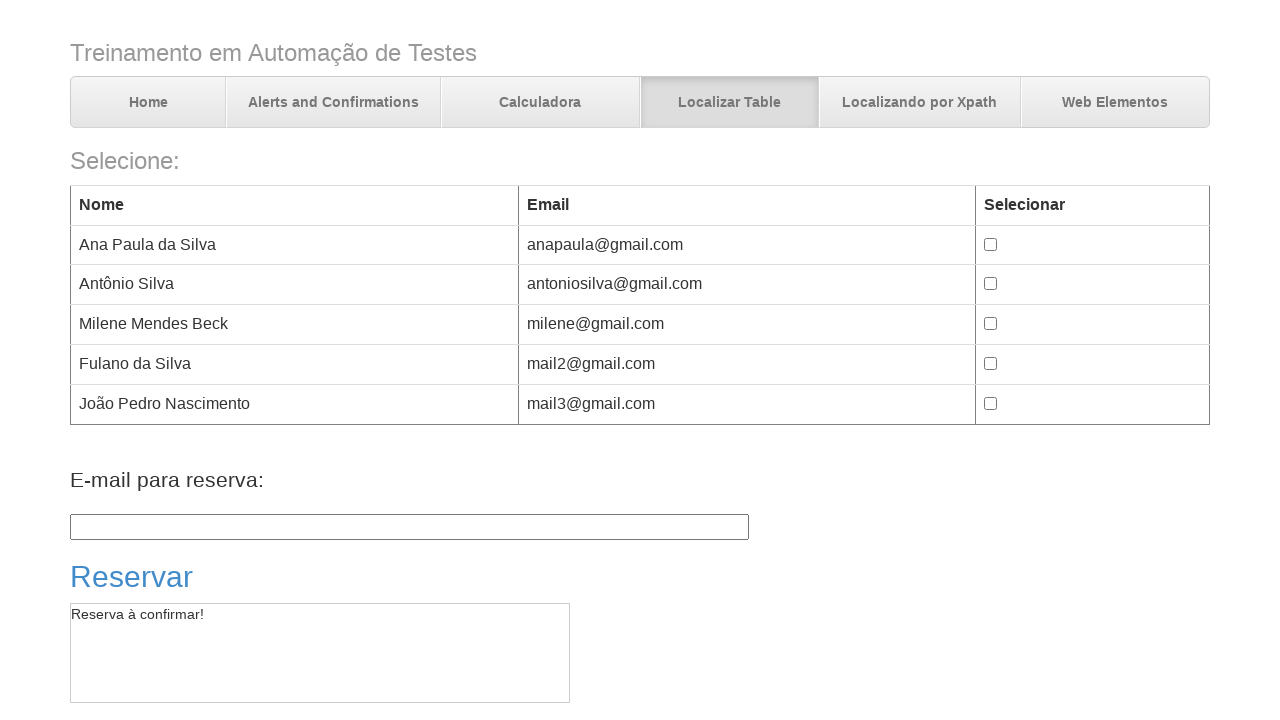

Defined surname to search for in table: 'Mendes Beck'
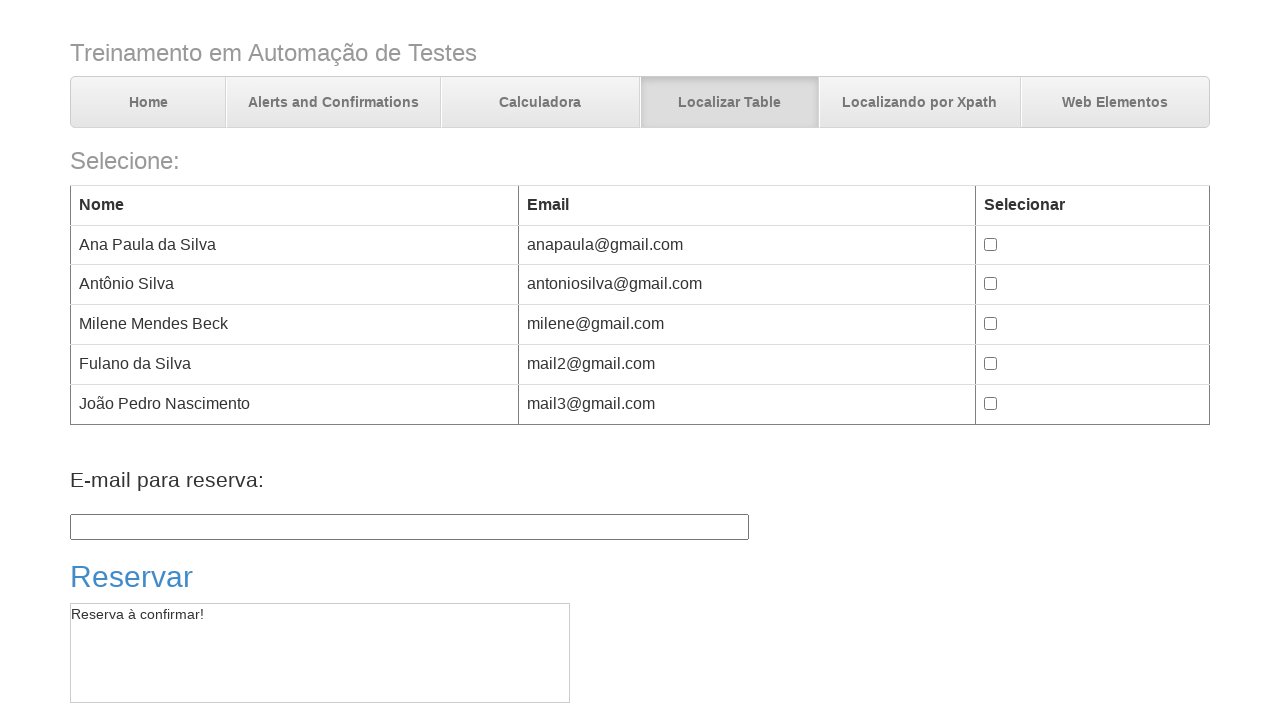

Located checkbox in table row containing surname 'Mendes Beck'
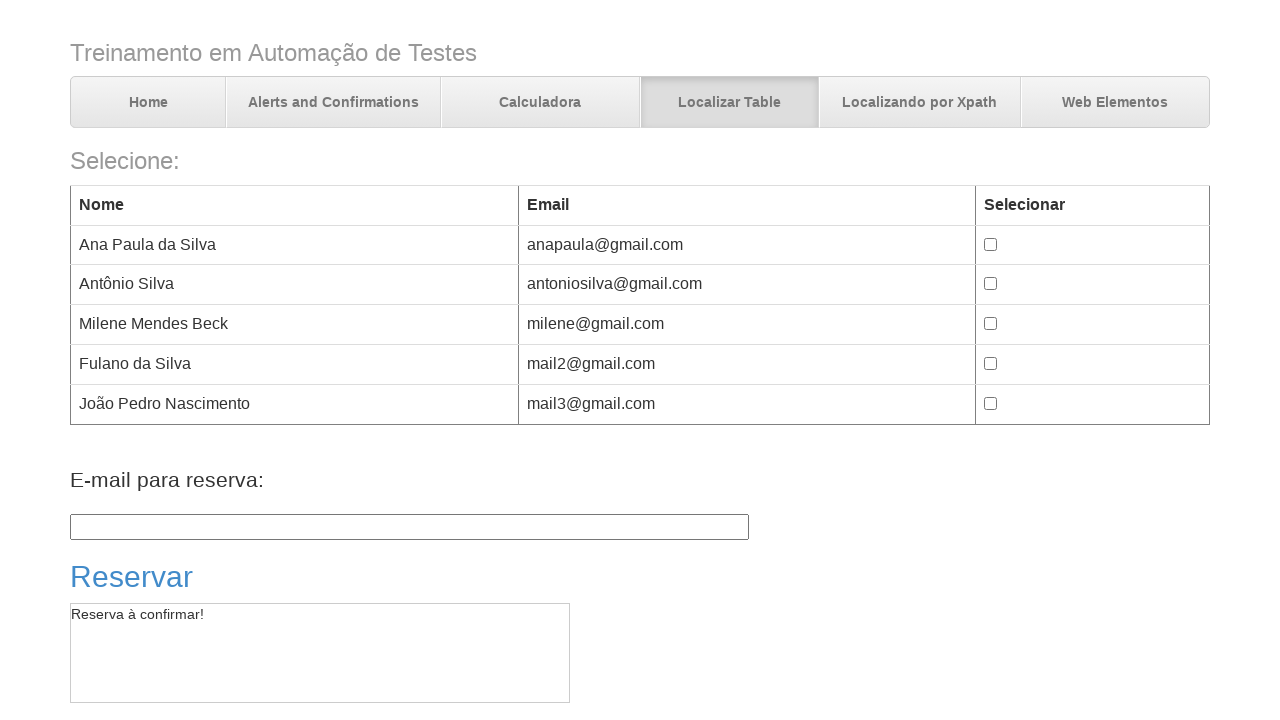

Clicked checkbox for surname 'Mendes Beck' at (991, 324) on //td[contains(text(),'Mendes Beck')]/../td/input
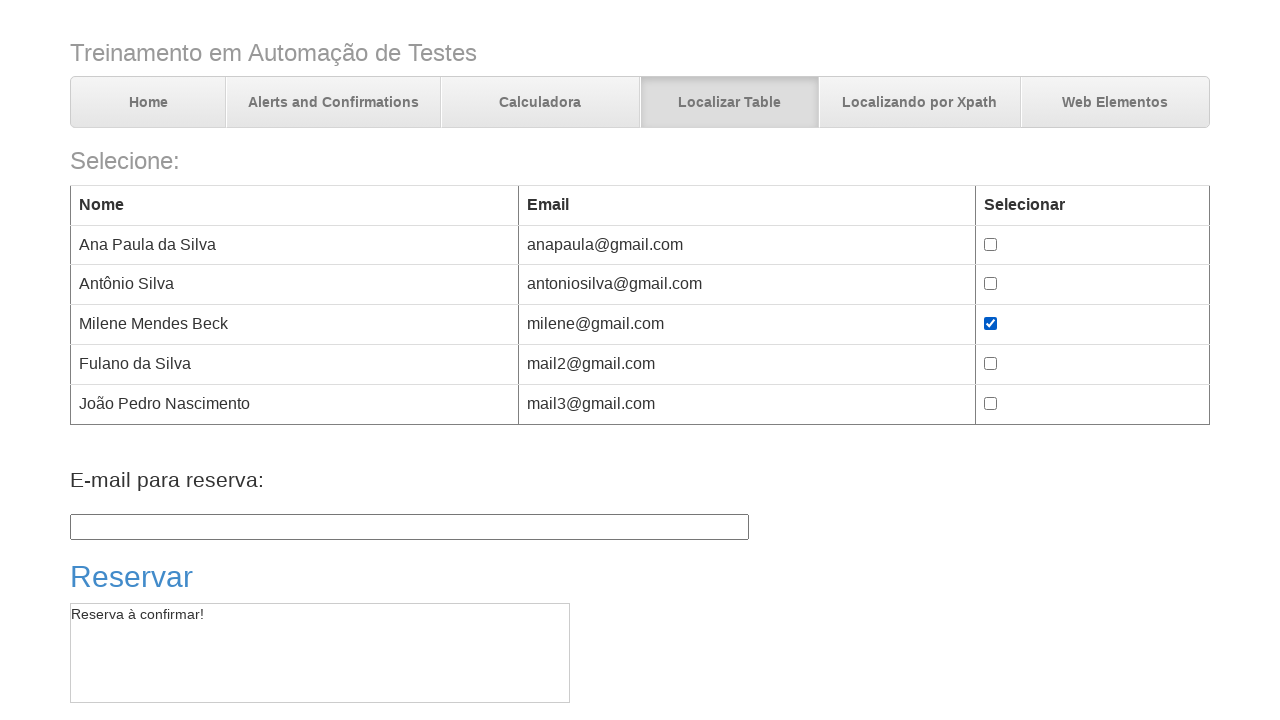

Verified checkbox is selected
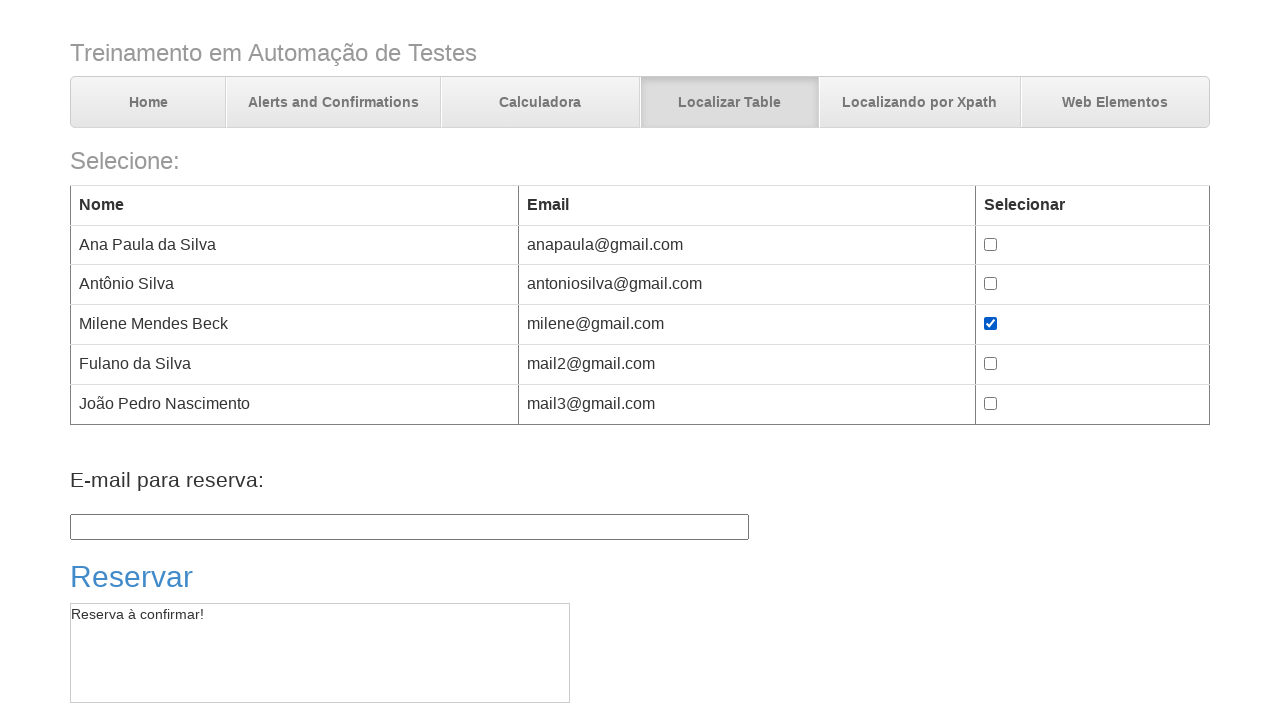

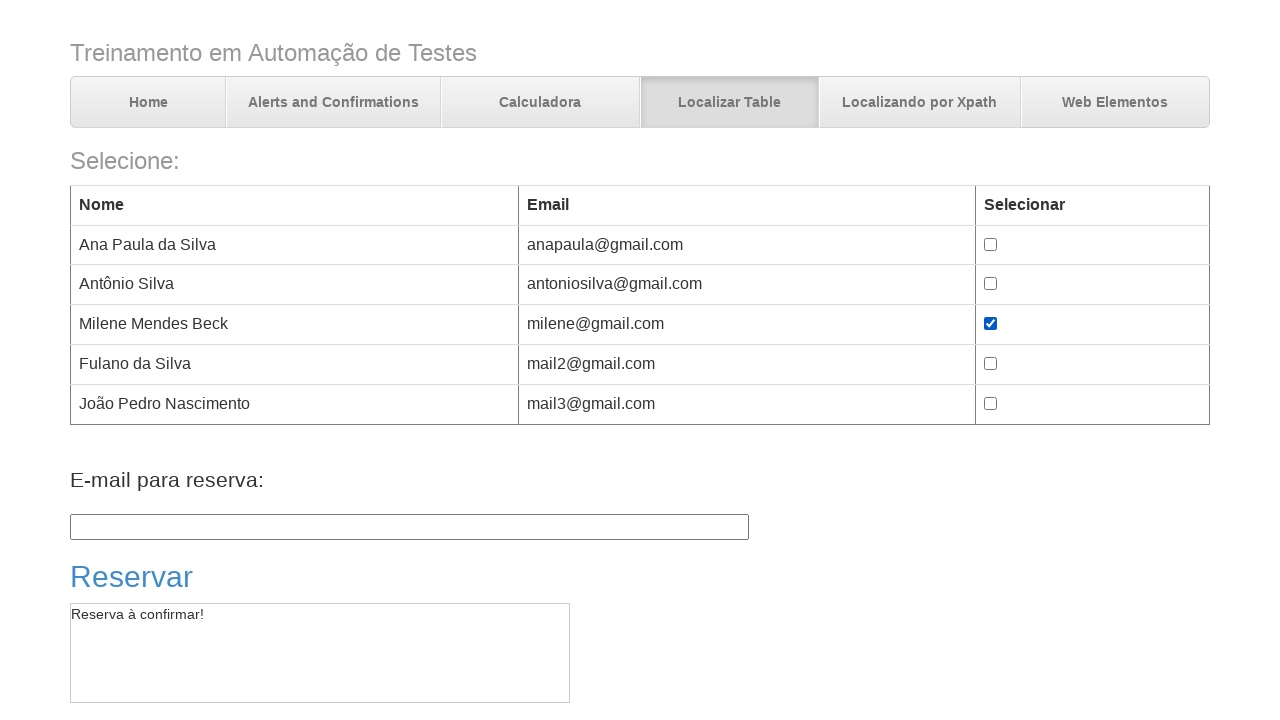